Tests a registration form by filling in first name, last name, and email fields, then submitting the form and verifying successful registration message.

Starting URL: http://suninjuly.github.io/registration1.html

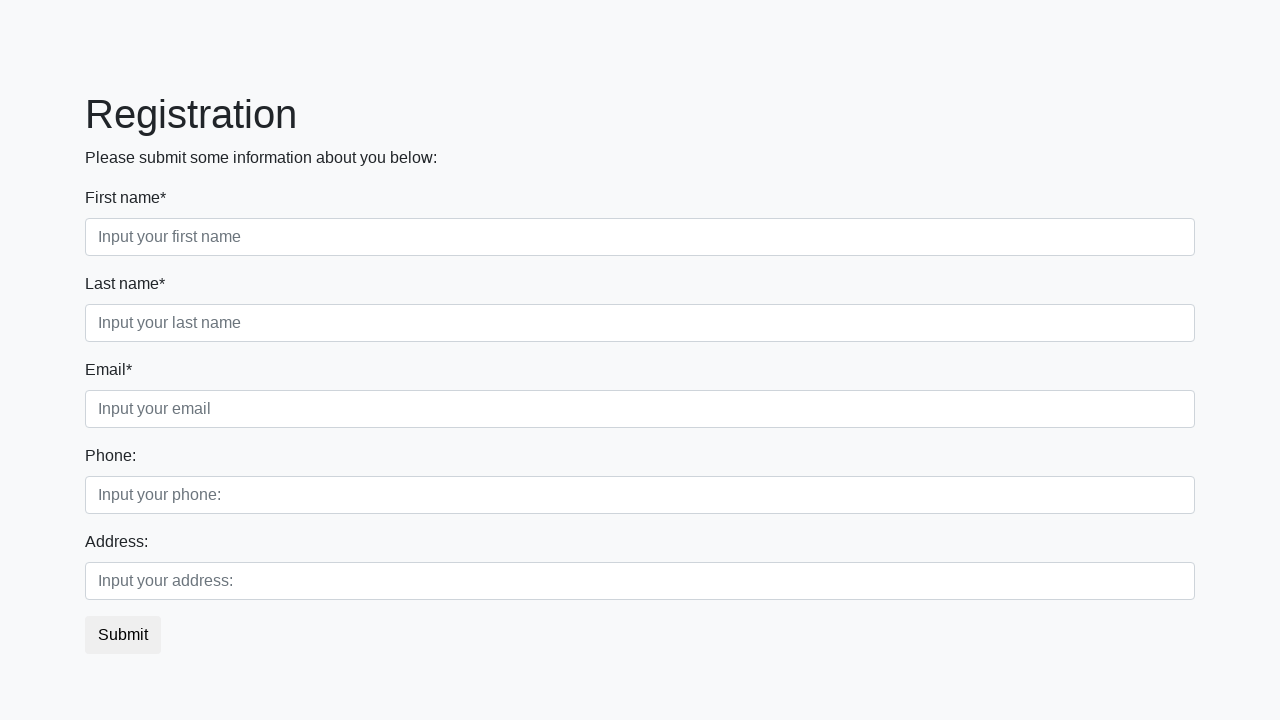

Filled first name field with 'Dyadya' on .first_block .first
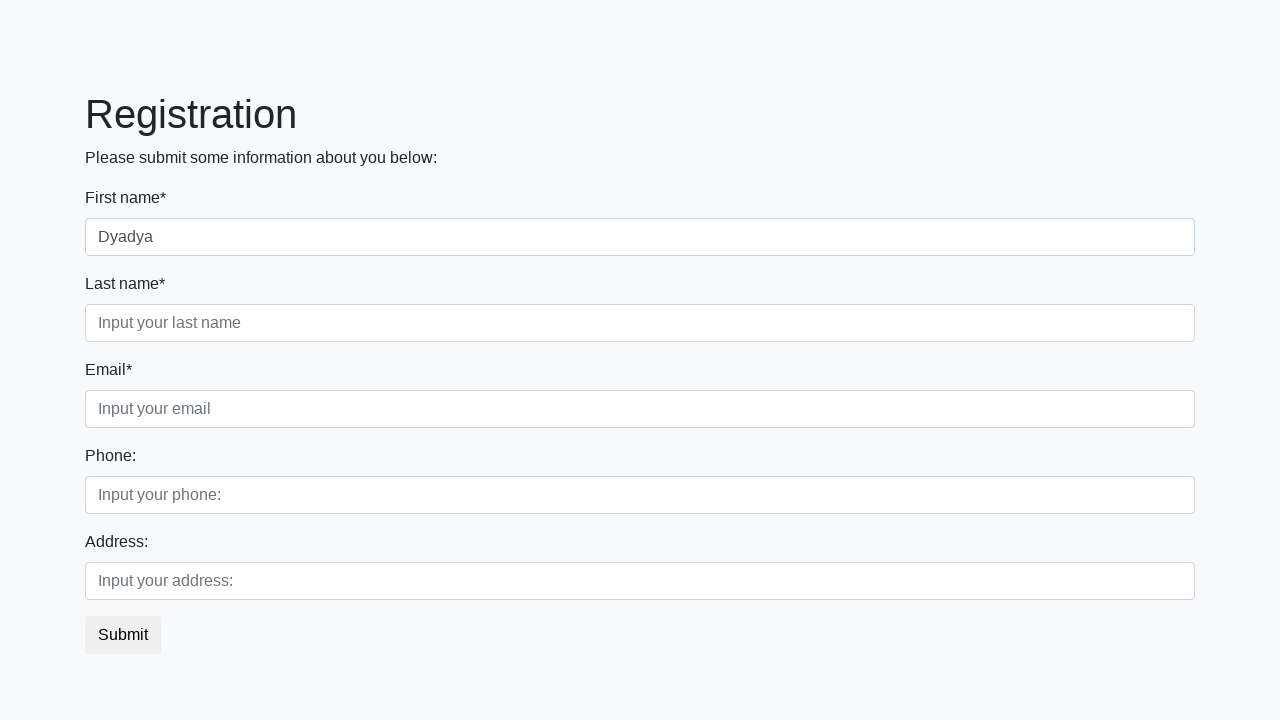

Filled last name field with 'Shnuk' on .first_block .second
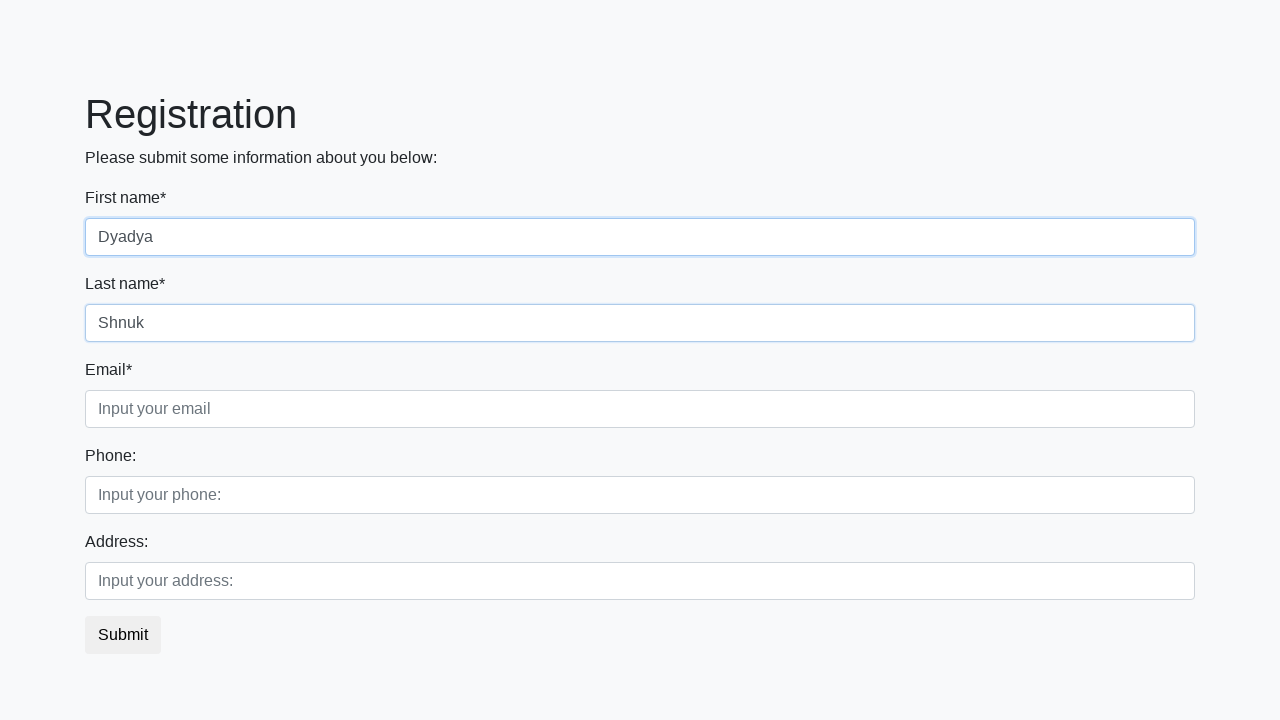

Filled email field with 'shnuk@mail.ru' on .first_block .third
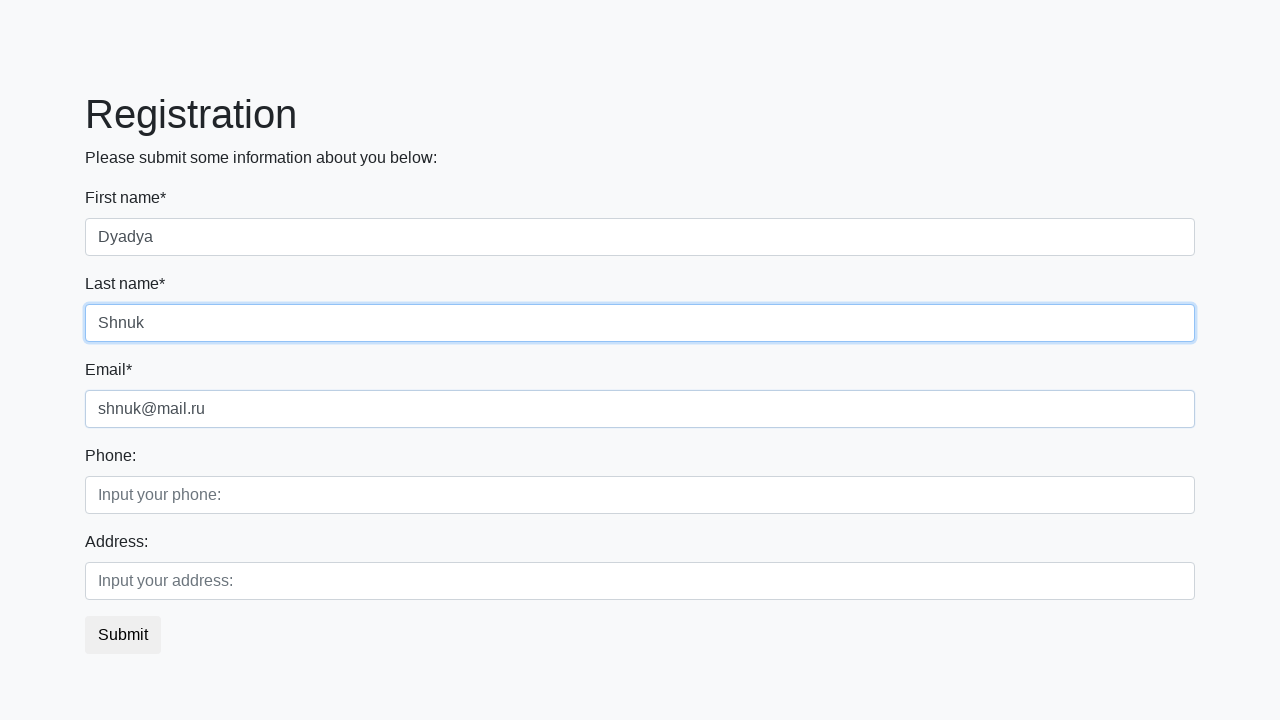

Clicked submit button to register at (123, 635) on button.btn
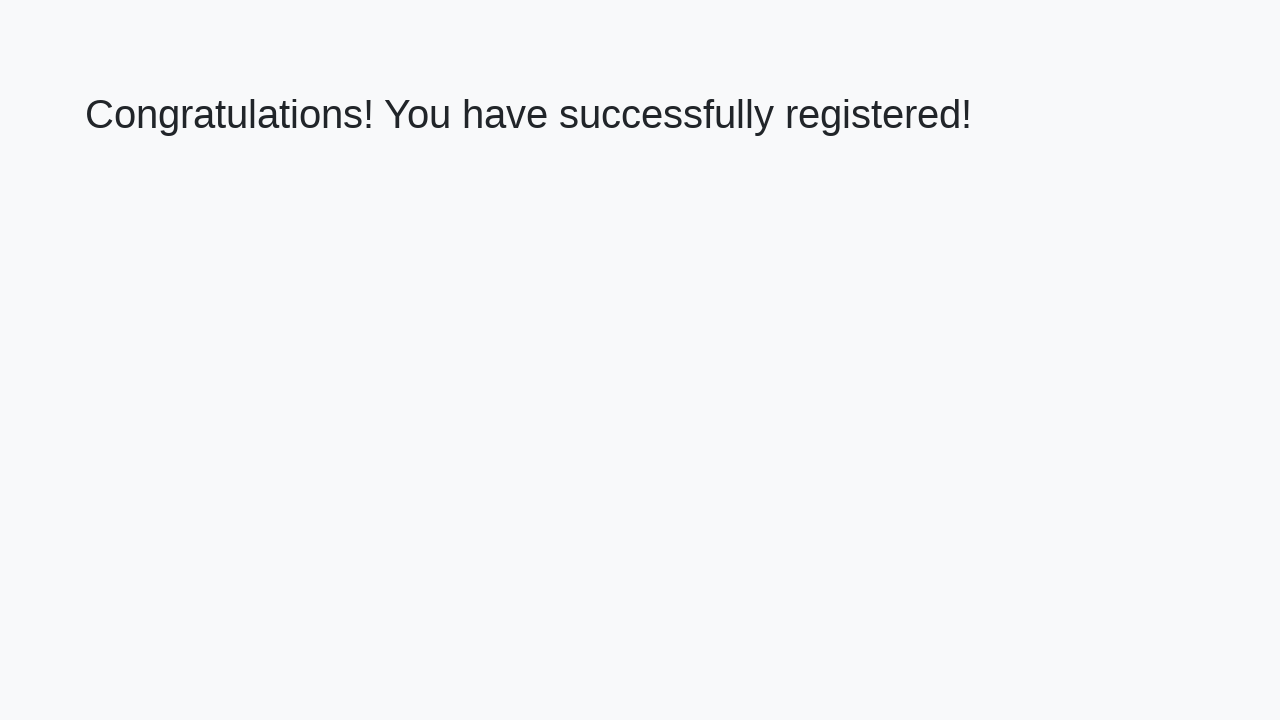

Success message heading loaded
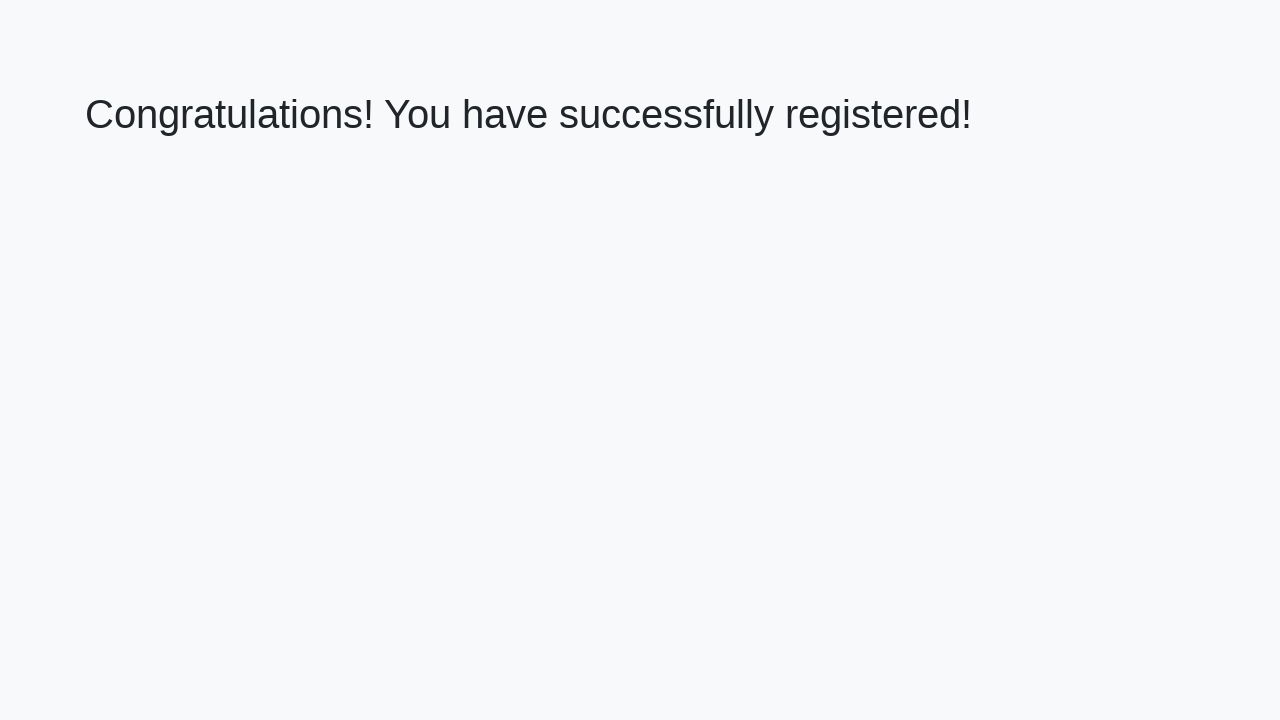

Retrieved success message text
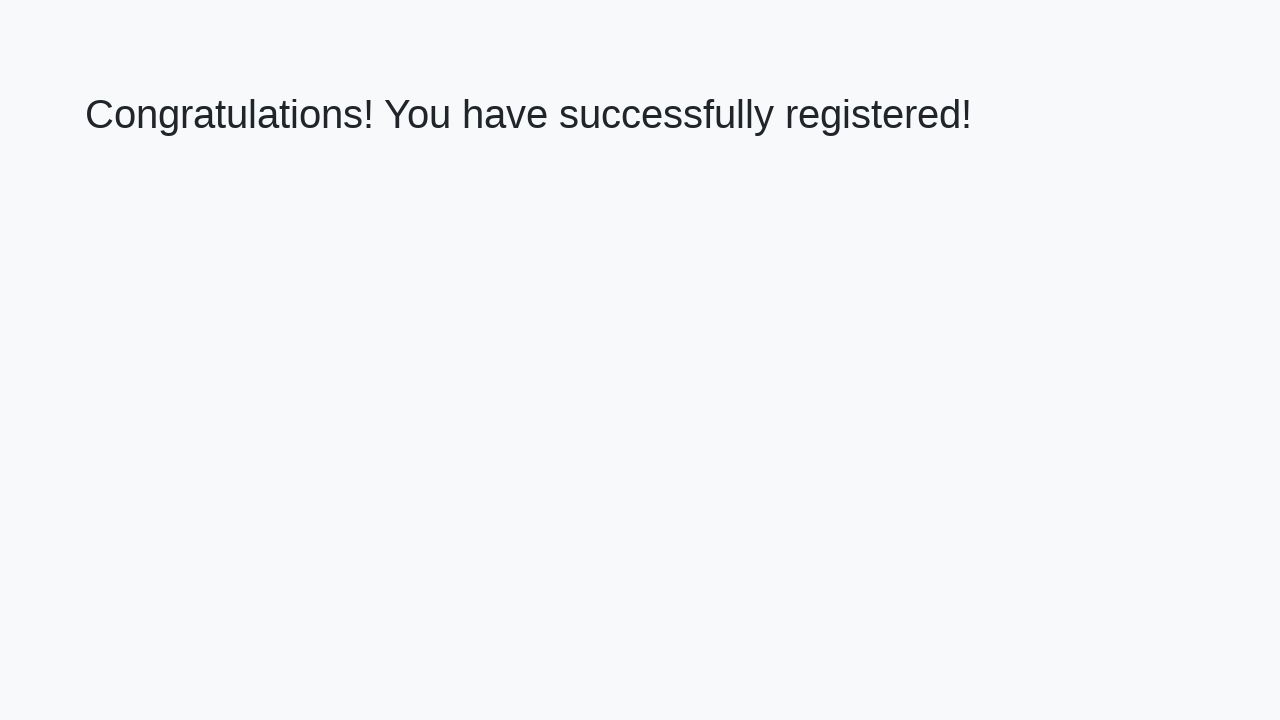

Verified success message: 'Congratulations! You have successfully registered!'
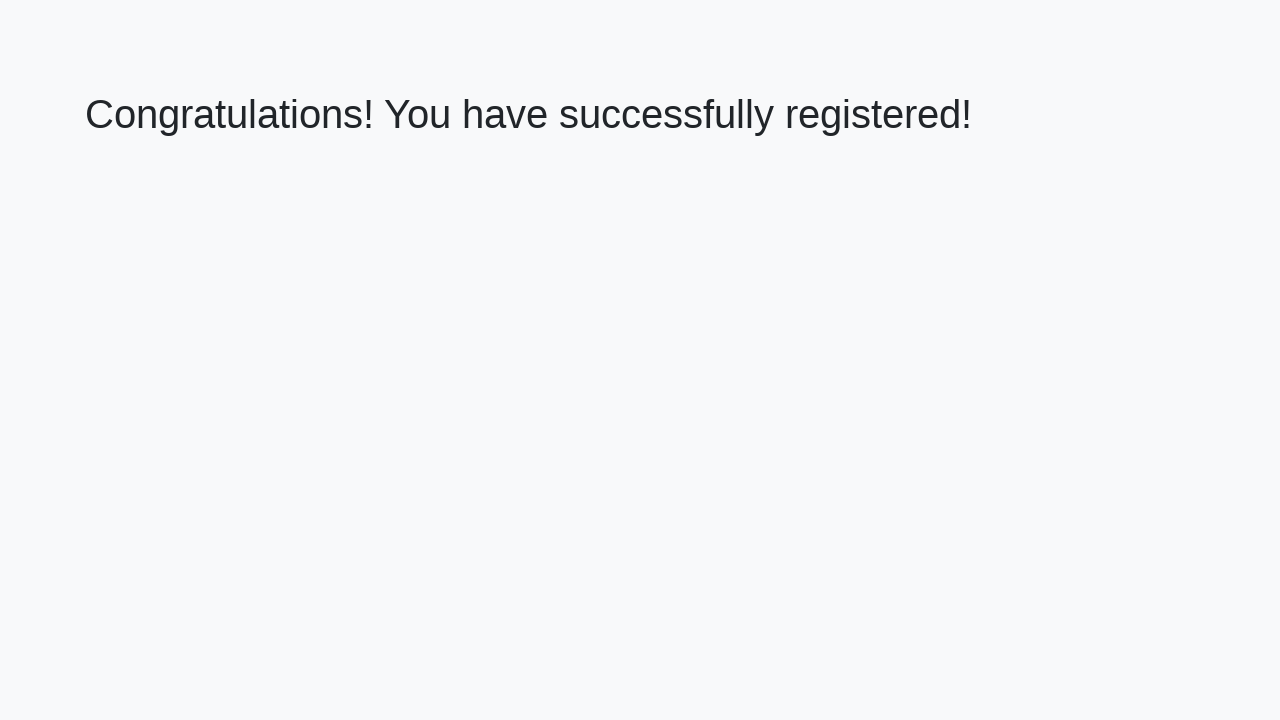

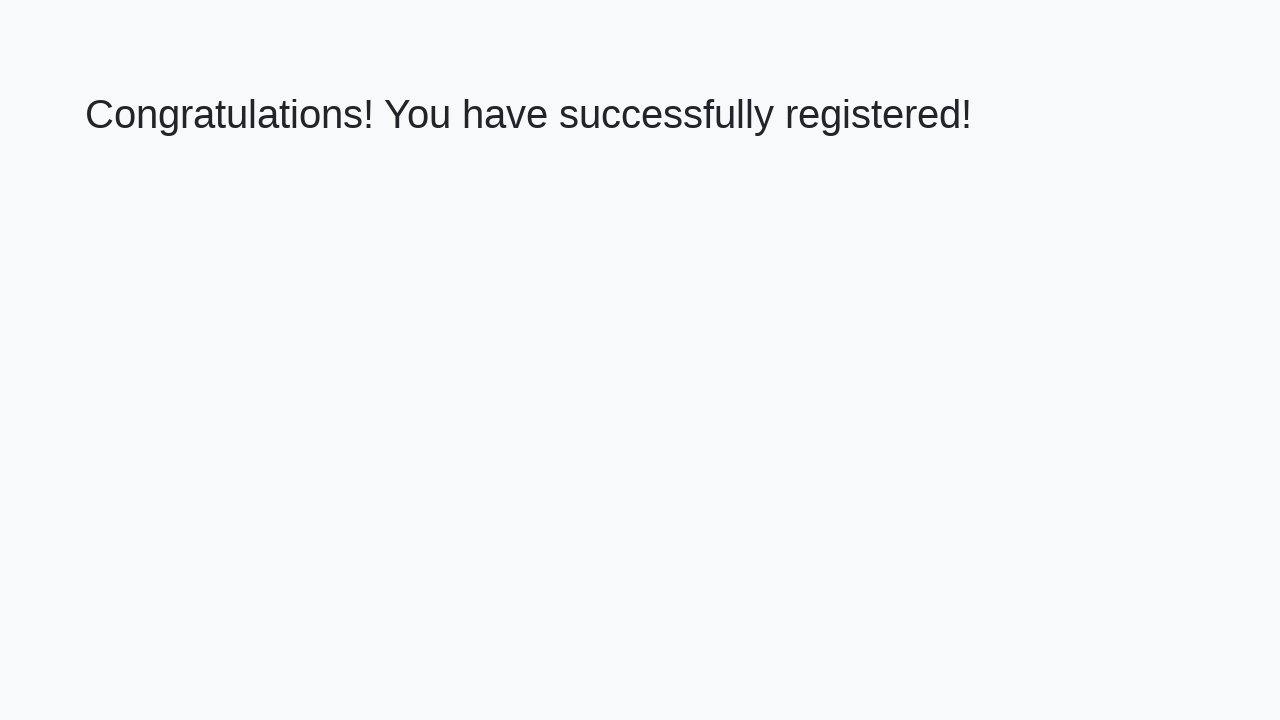